Tests the progress bar functionality by clicking the start button and monitoring the progress percentage as it updates over time.

Starting URL: https://demoqa.com/progress-bar

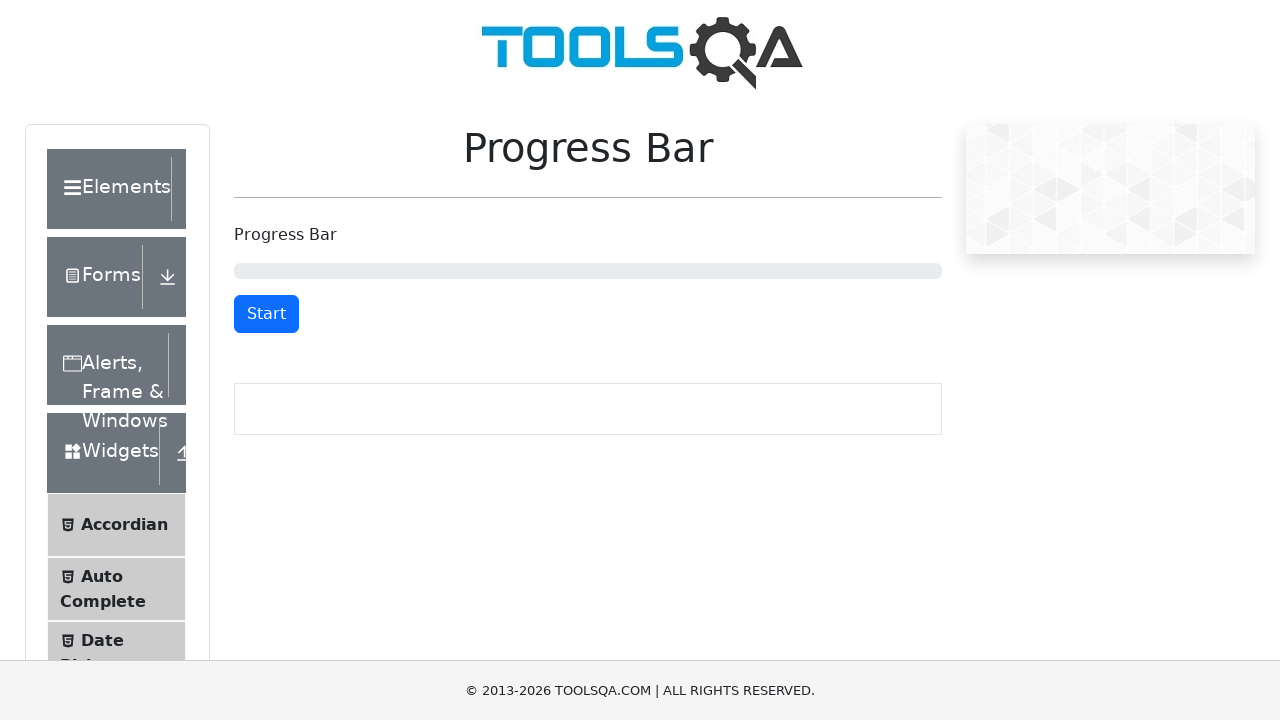

Page loaded completely
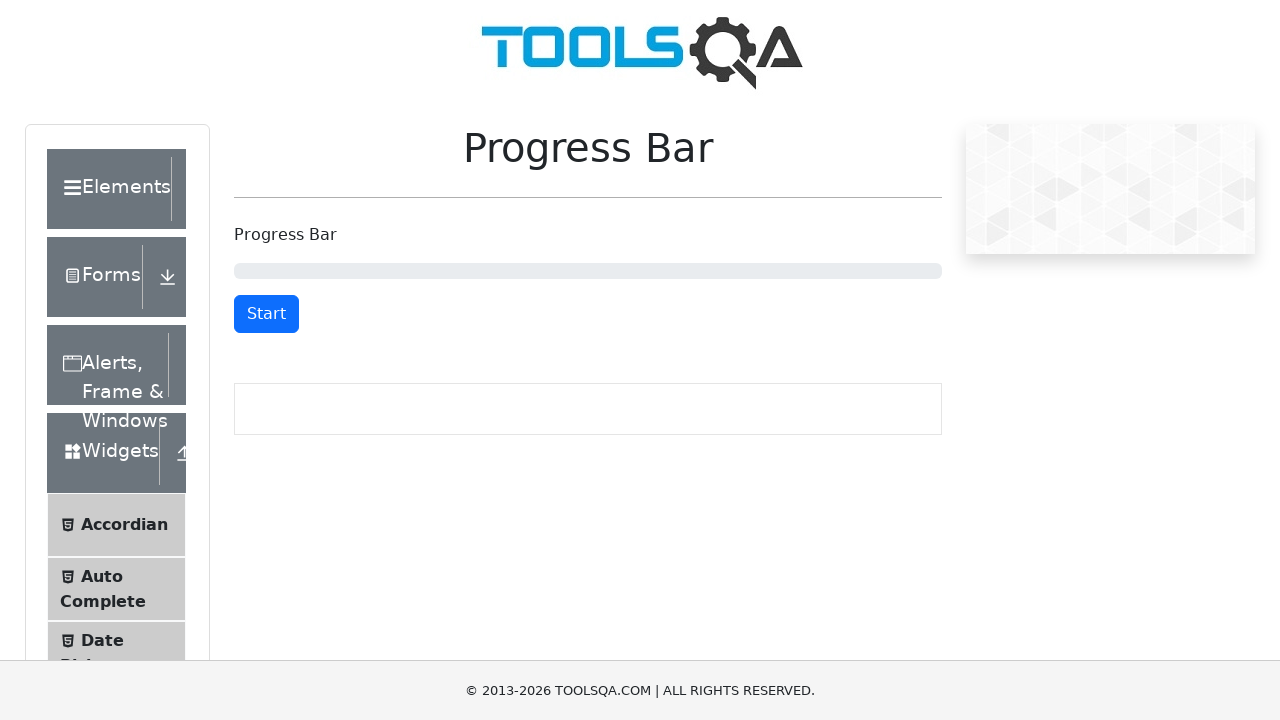

Clicked start button to begin progress bar at (266, 314) on button#startStopButton
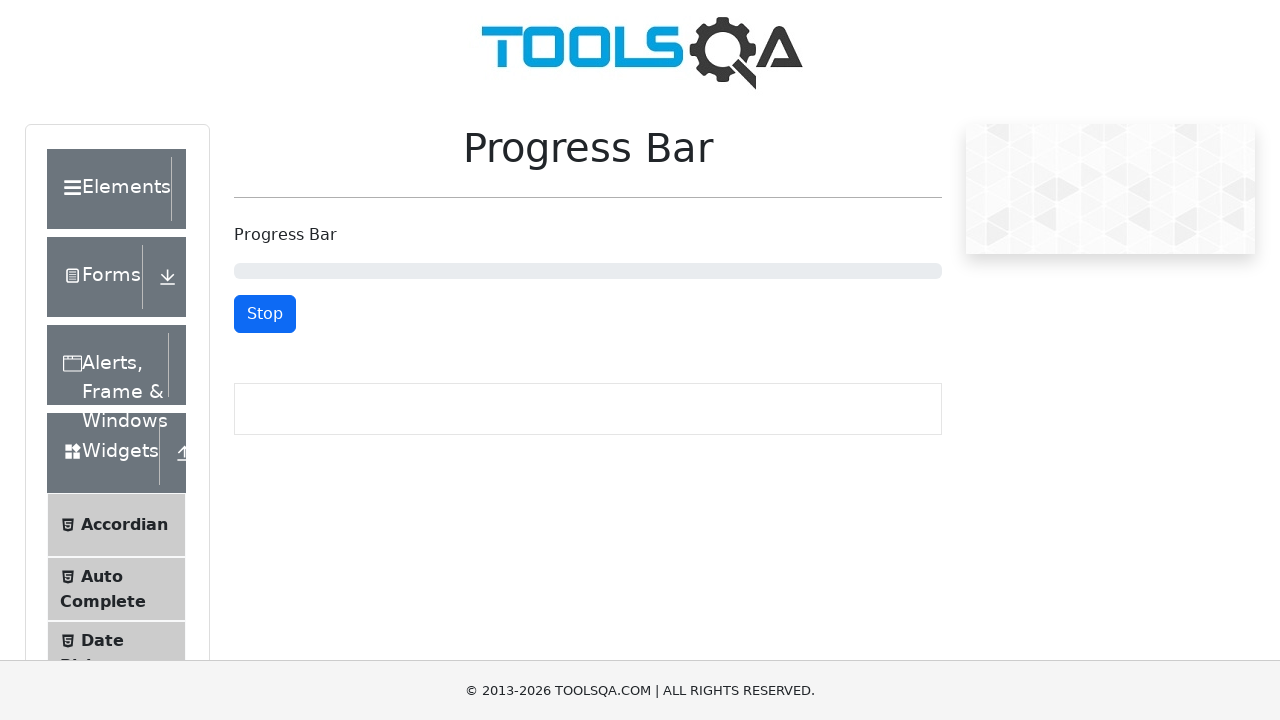

Progress bar element appeared and is updating
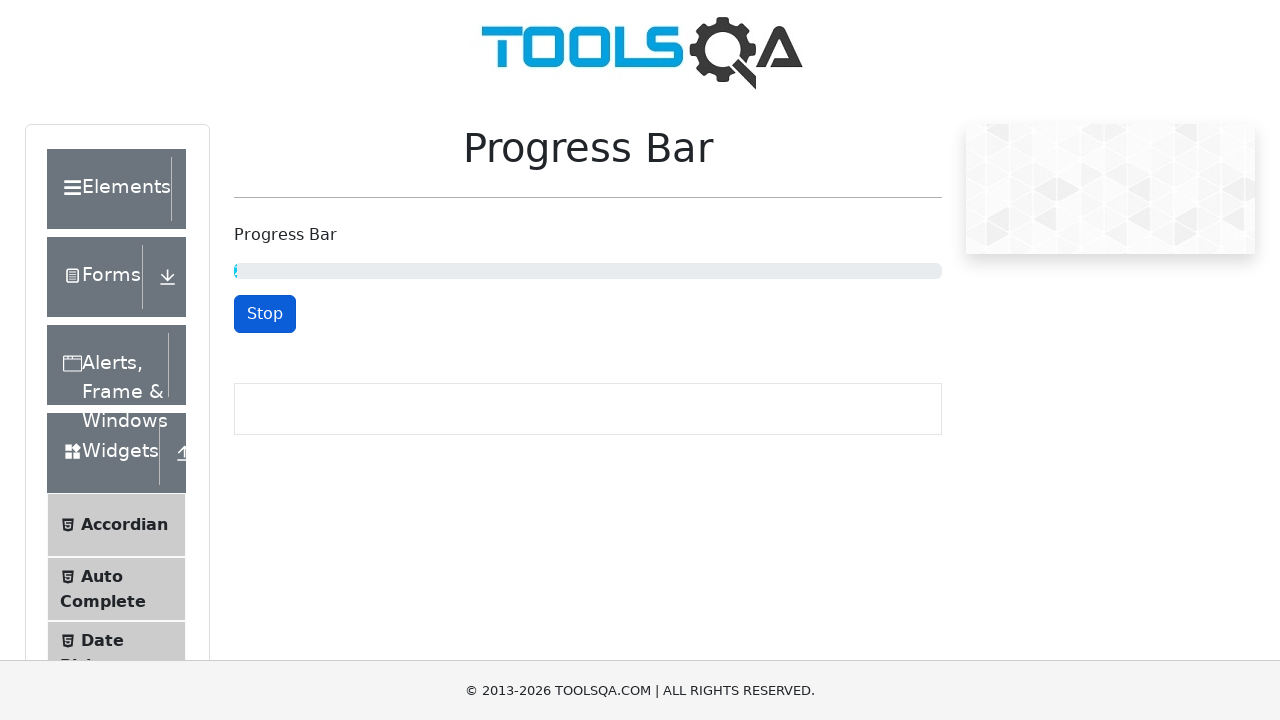

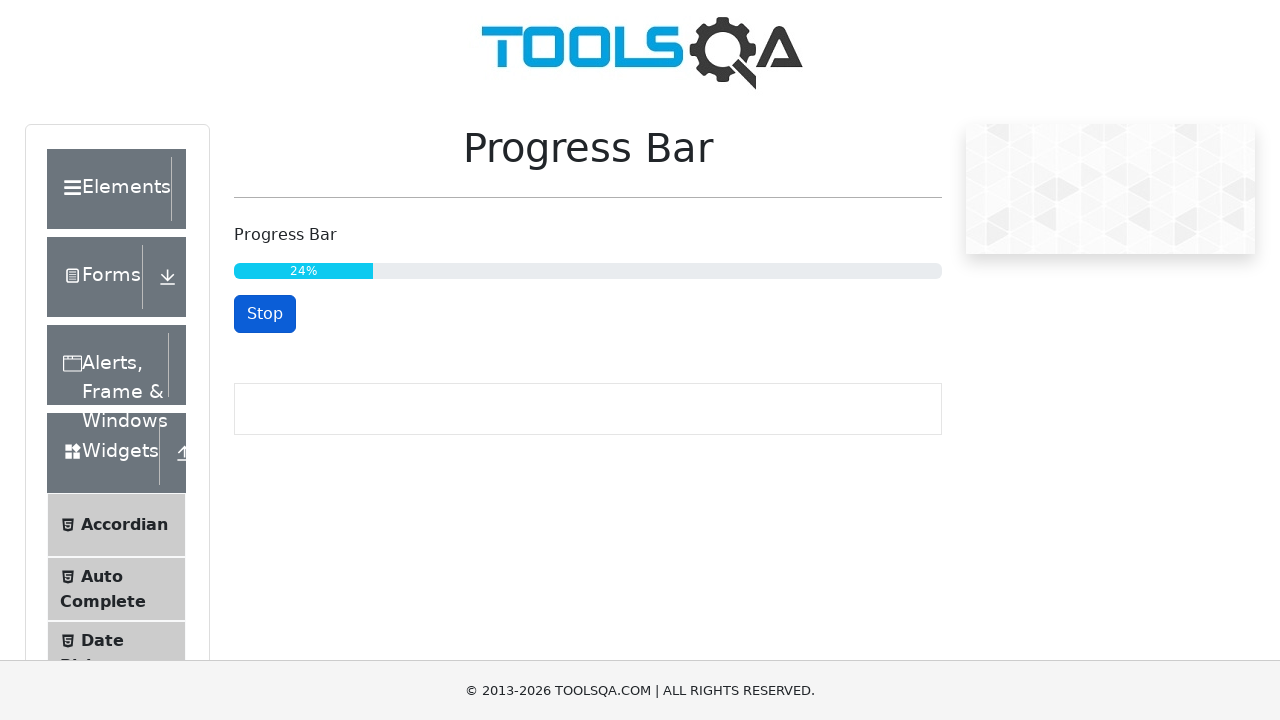